Tests the Python.org website by clicking the donate button to verify navigation, then returning to search for 'python' using the search functionality

Starting URL: https://www.python.org/

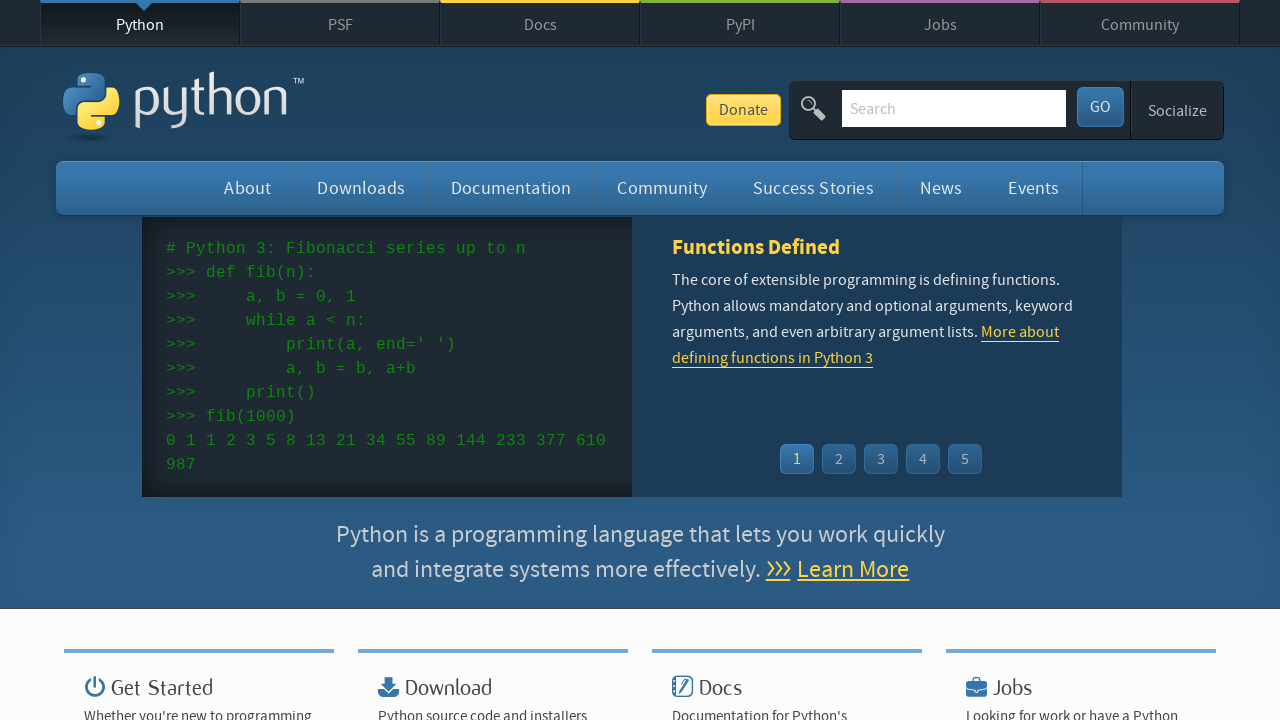

Clicked donate button at (743, 110) on xpath=//*[@class="donate-button"]
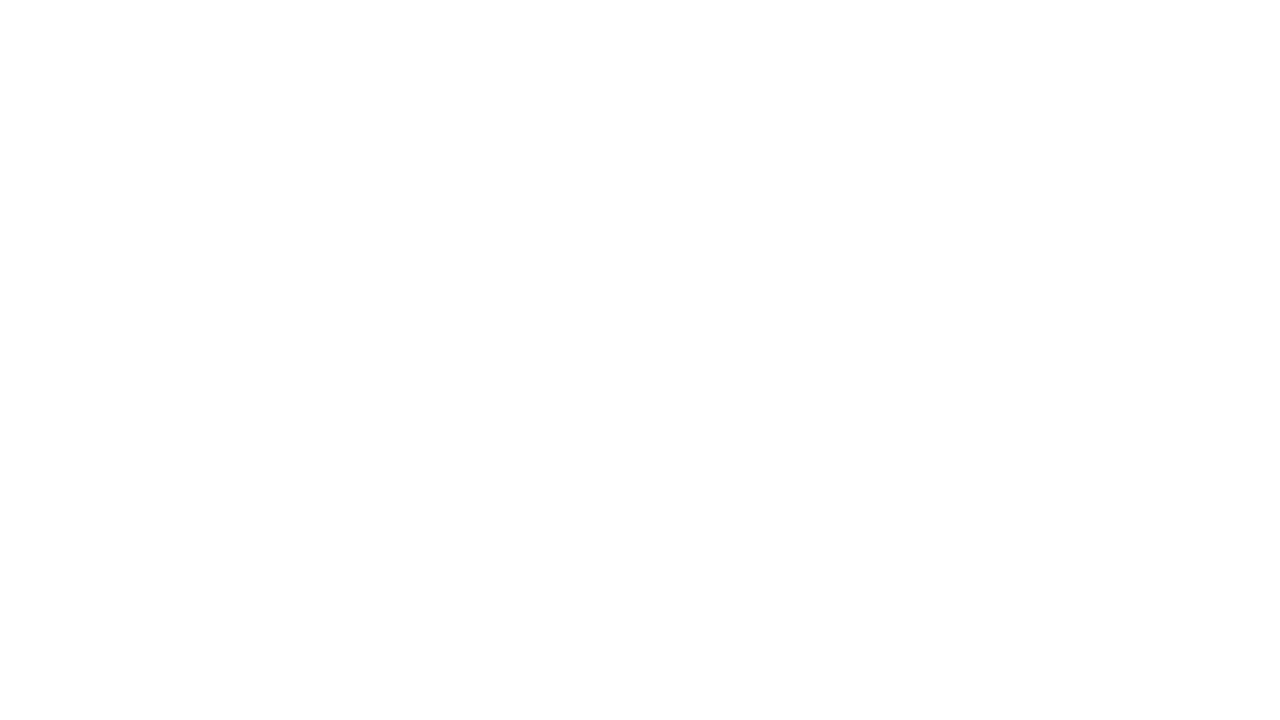

Navigated back to Python.org main page
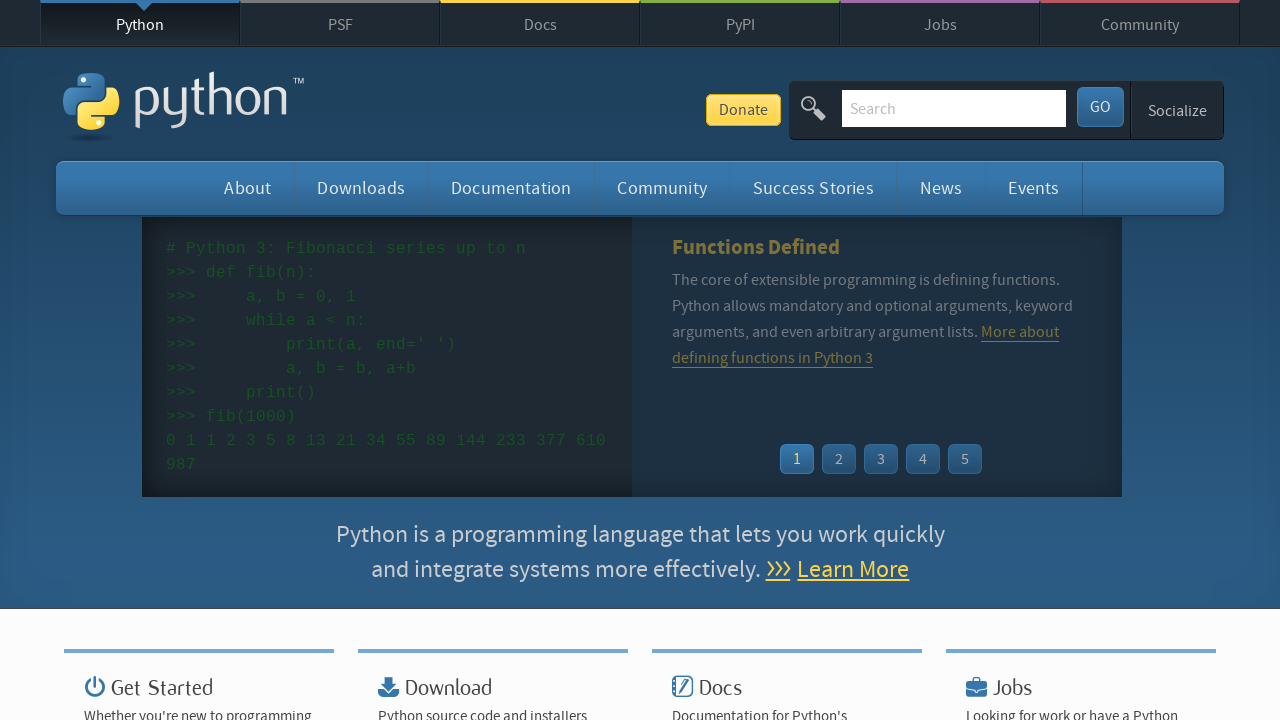

Filled search field with 'python' on xpath=//*[@id="id-search-field"]
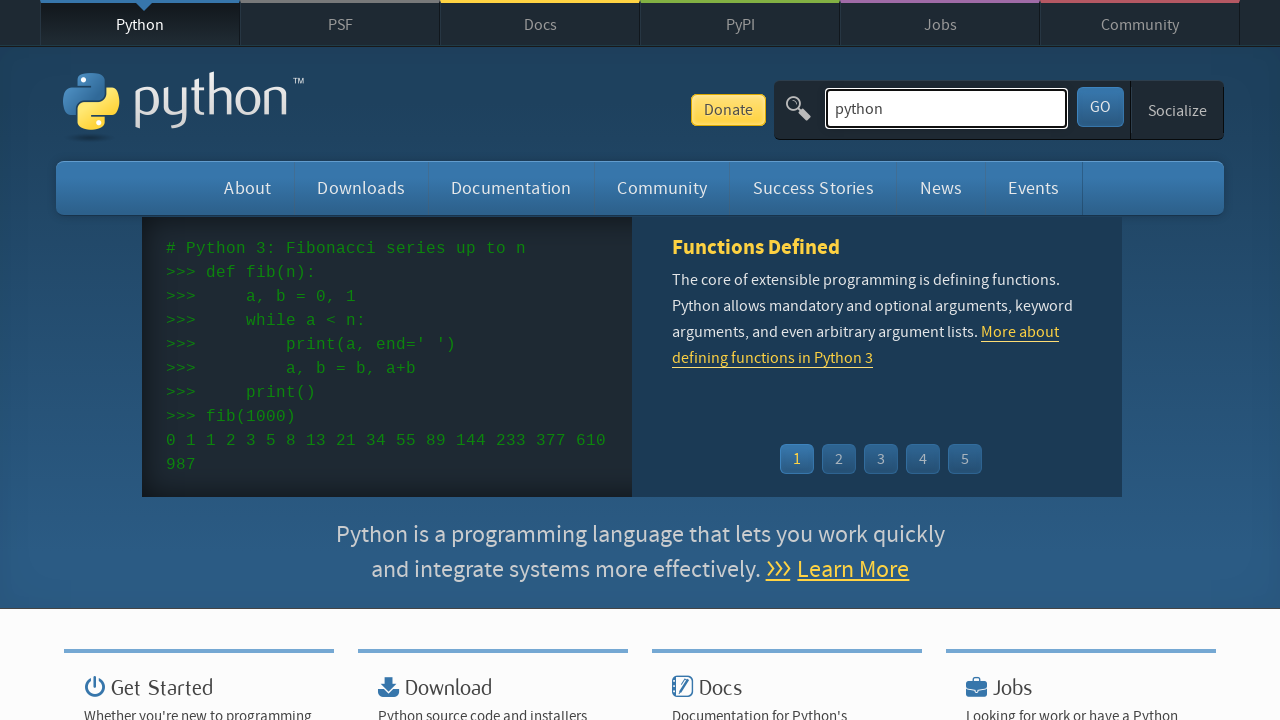

Clicked search submit button at (1100, 107) on xpath=//*[@id="submit"]
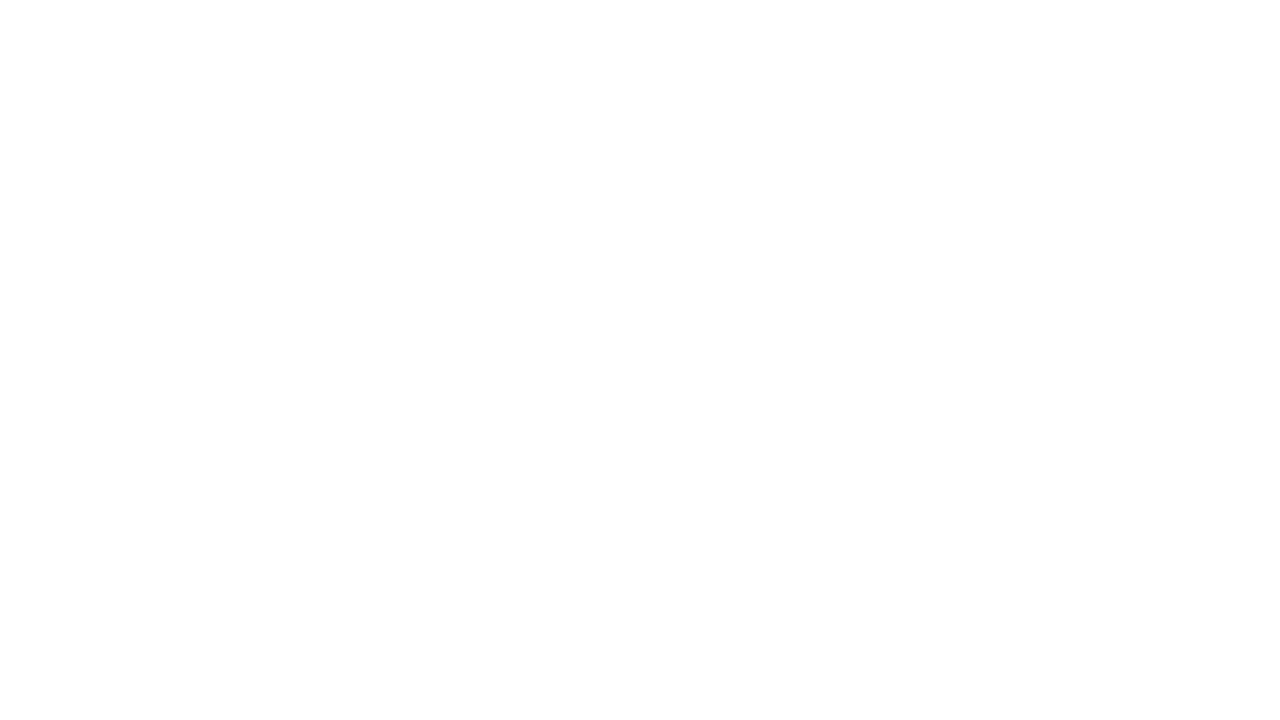

Search results page loaded successfully
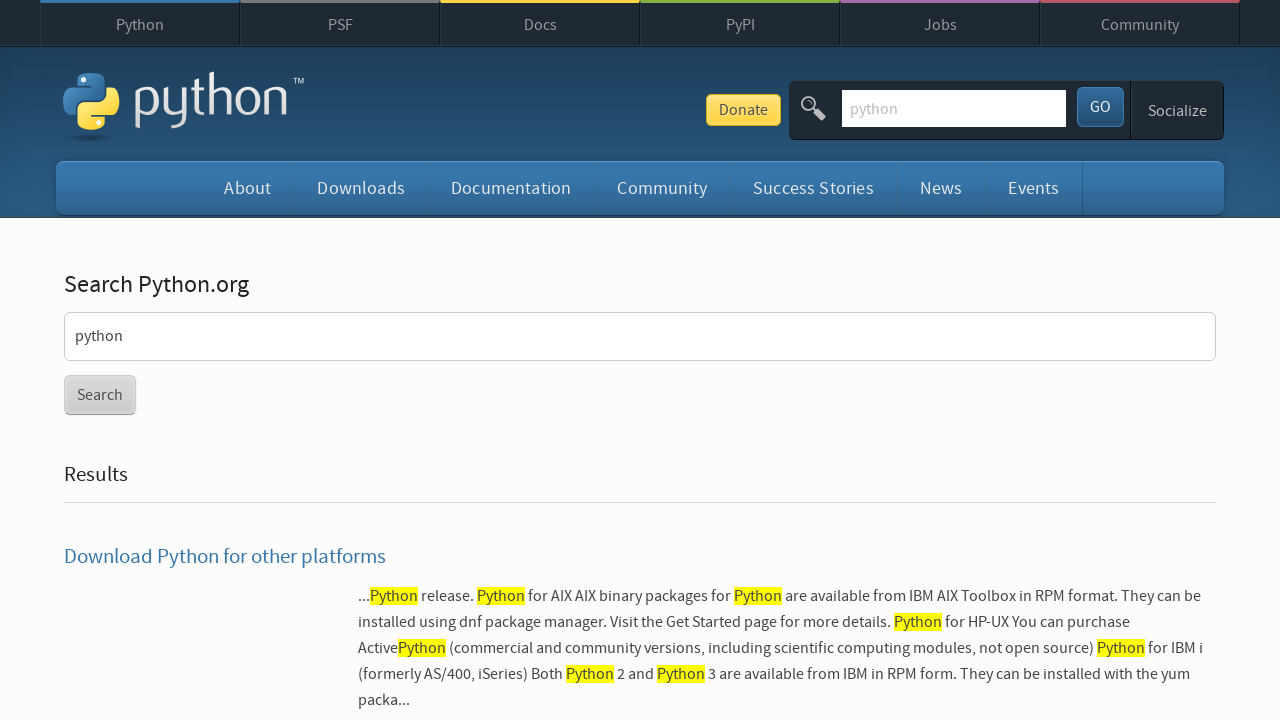

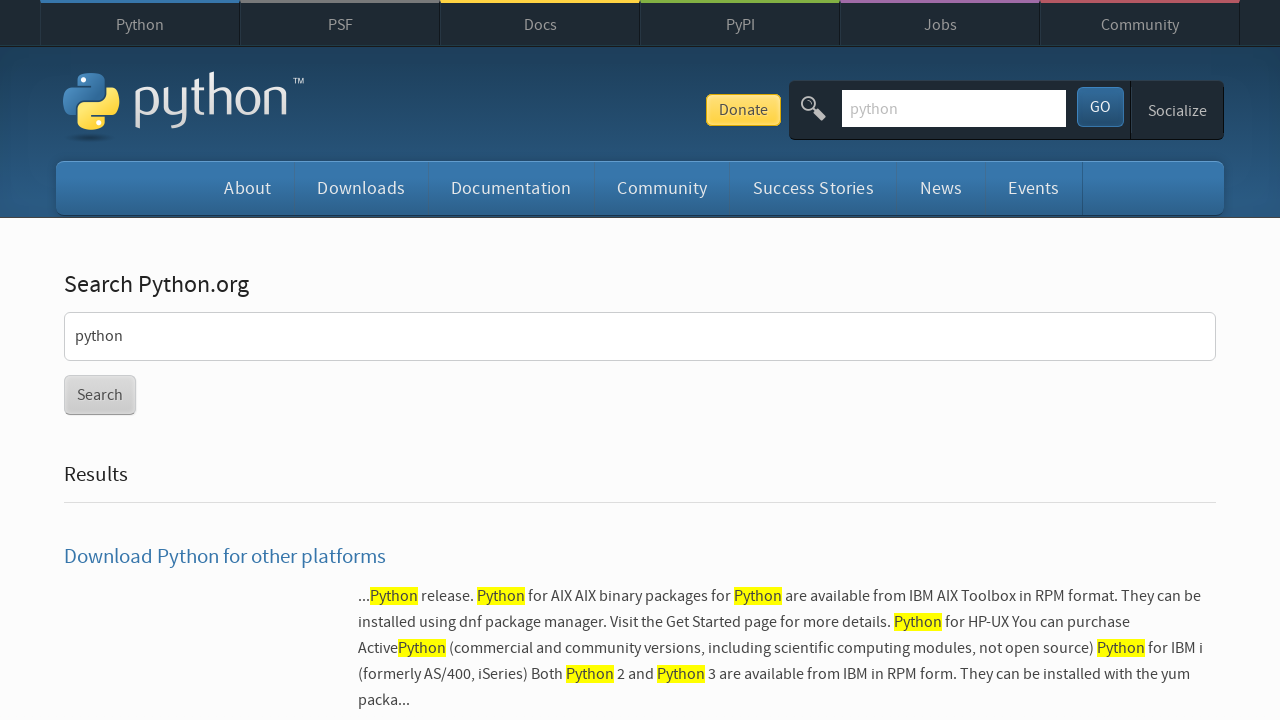